Tests that the Clear completed button displays with correct text when items are completed

Starting URL: https://demo.playwright.dev/todomvc

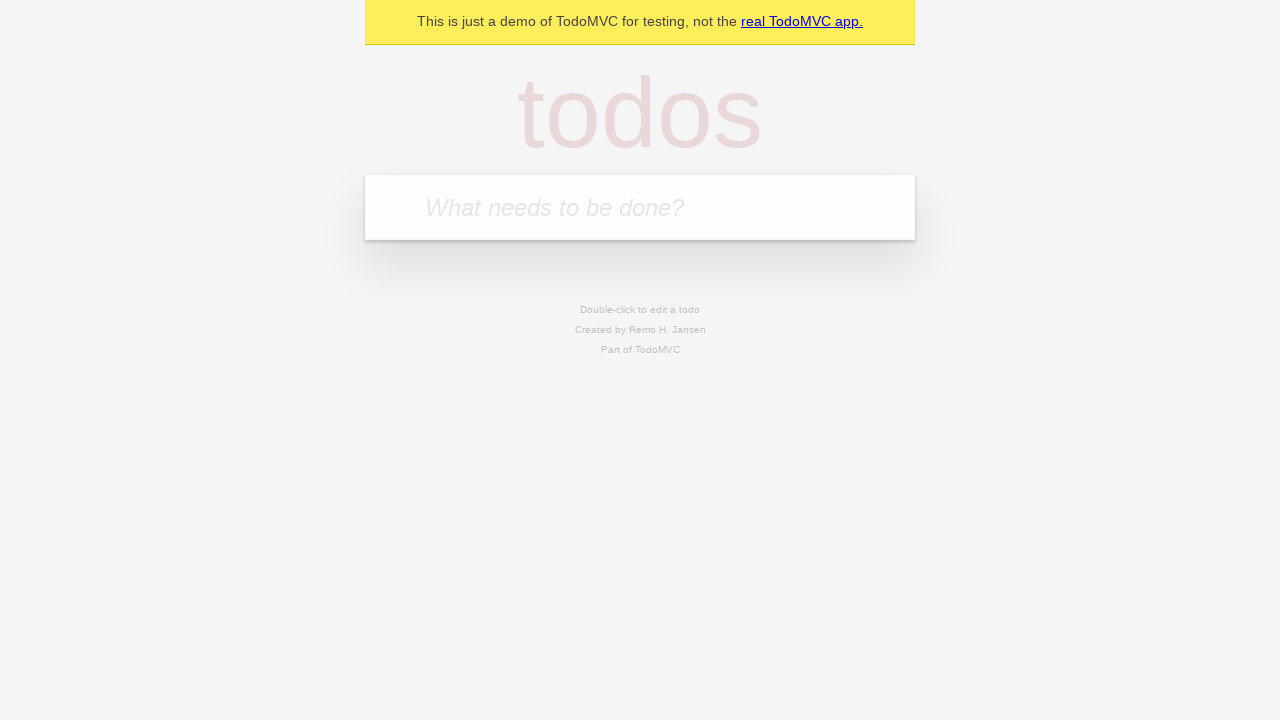

Filled todo input field with 'buy some cheese' on internal:attr=[placeholder="What needs to be done?"i]
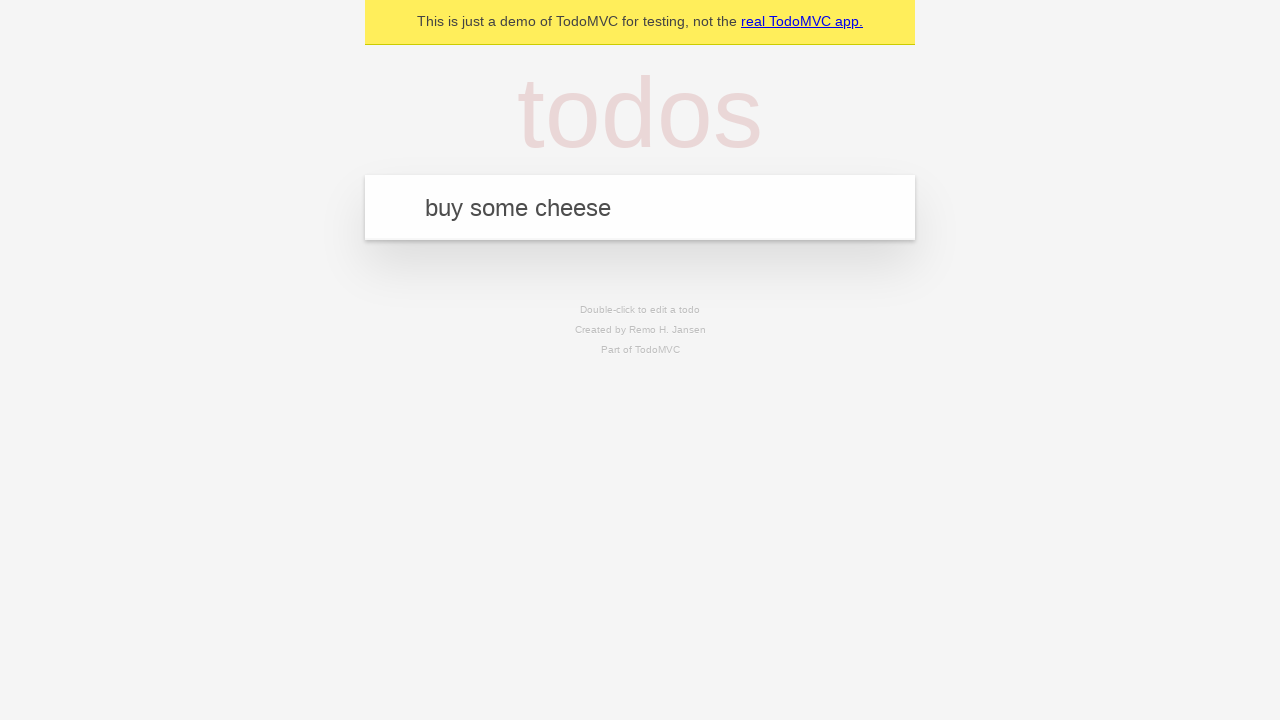

Pressed Enter to add 'buy some cheese' to the todo list on internal:attr=[placeholder="What needs to be done?"i]
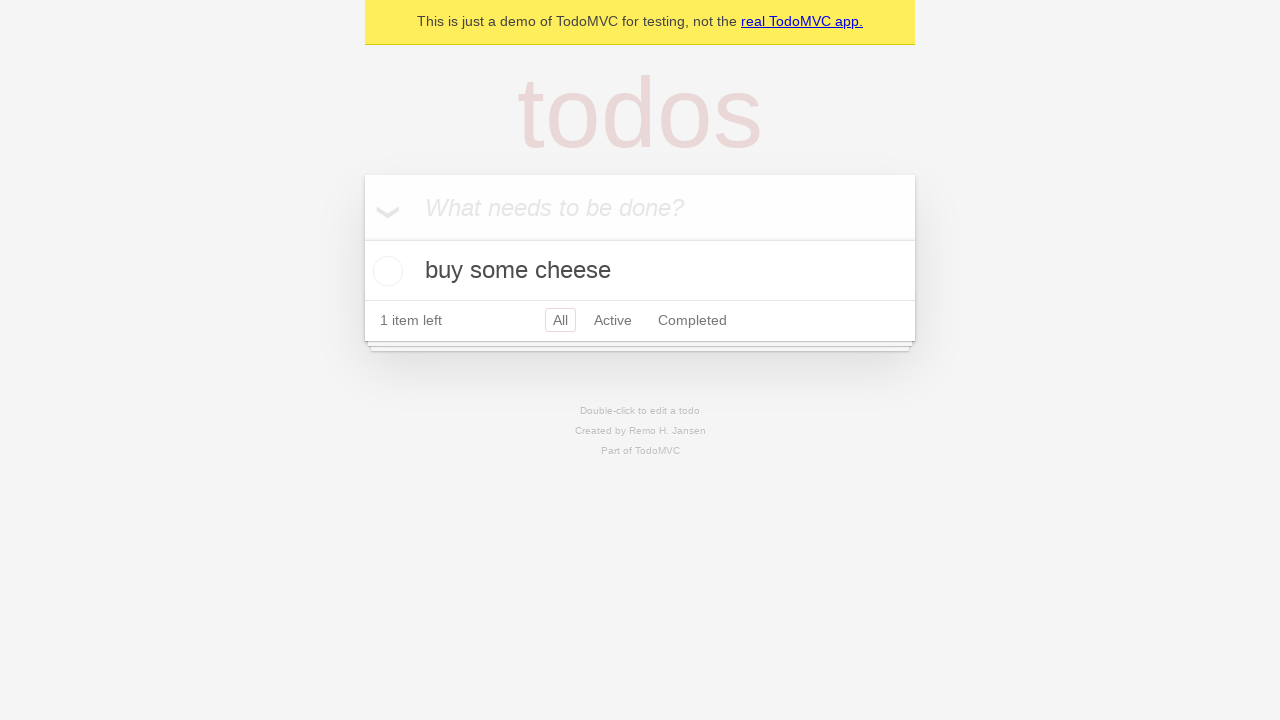

Filled todo input field with 'feed the cat' on internal:attr=[placeholder="What needs to be done?"i]
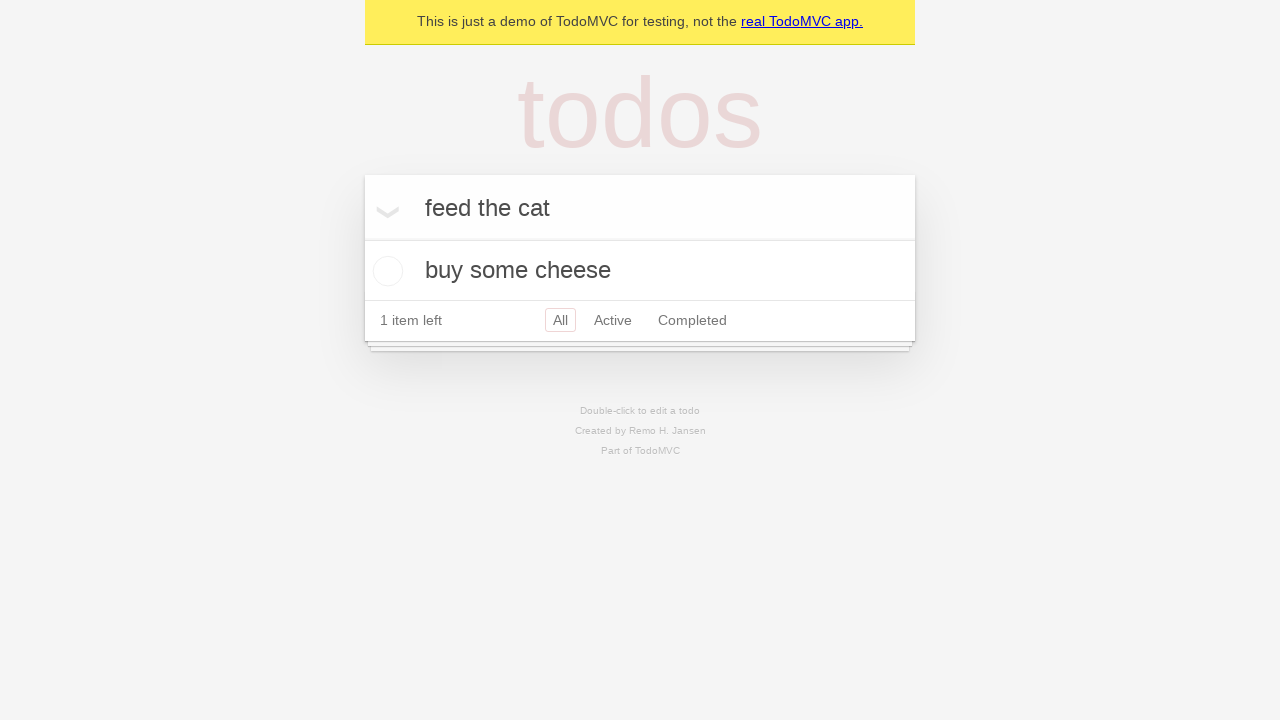

Pressed Enter to add 'feed the cat' to the todo list on internal:attr=[placeholder="What needs to be done?"i]
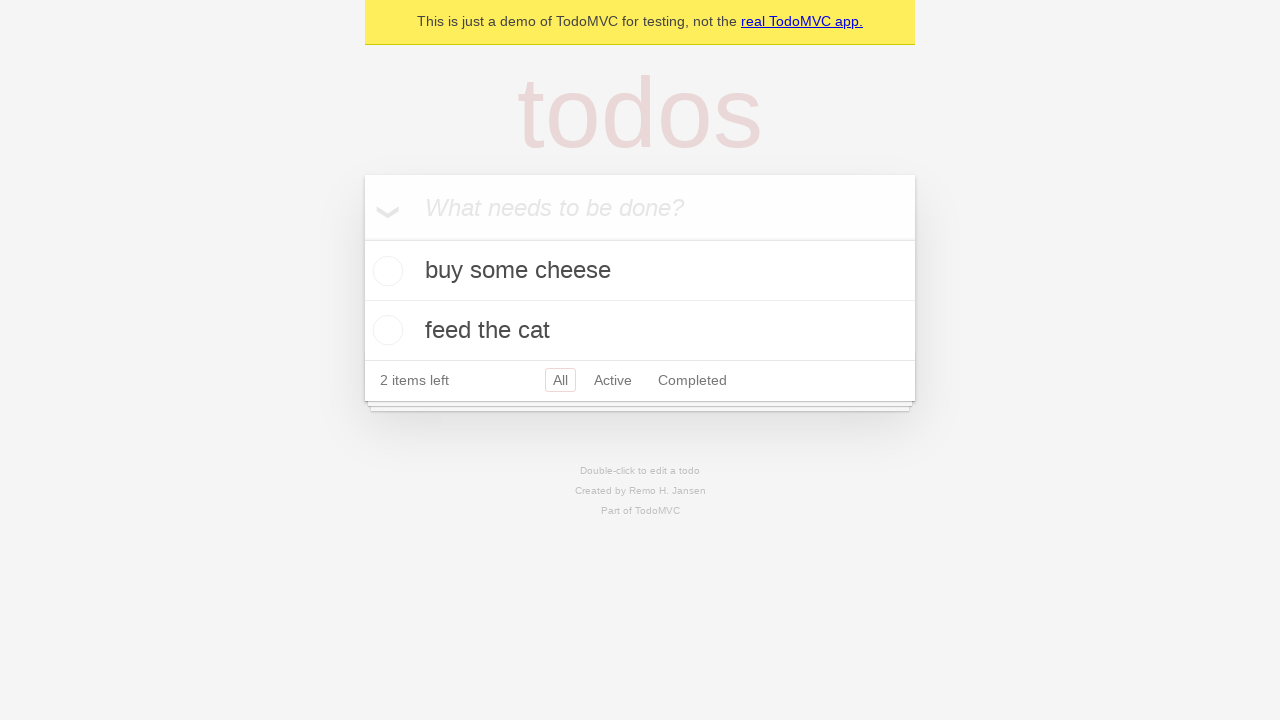

Filled todo input field with 'book a doctors appointment' on internal:attr=[placeholder="What needs to be done?"i]
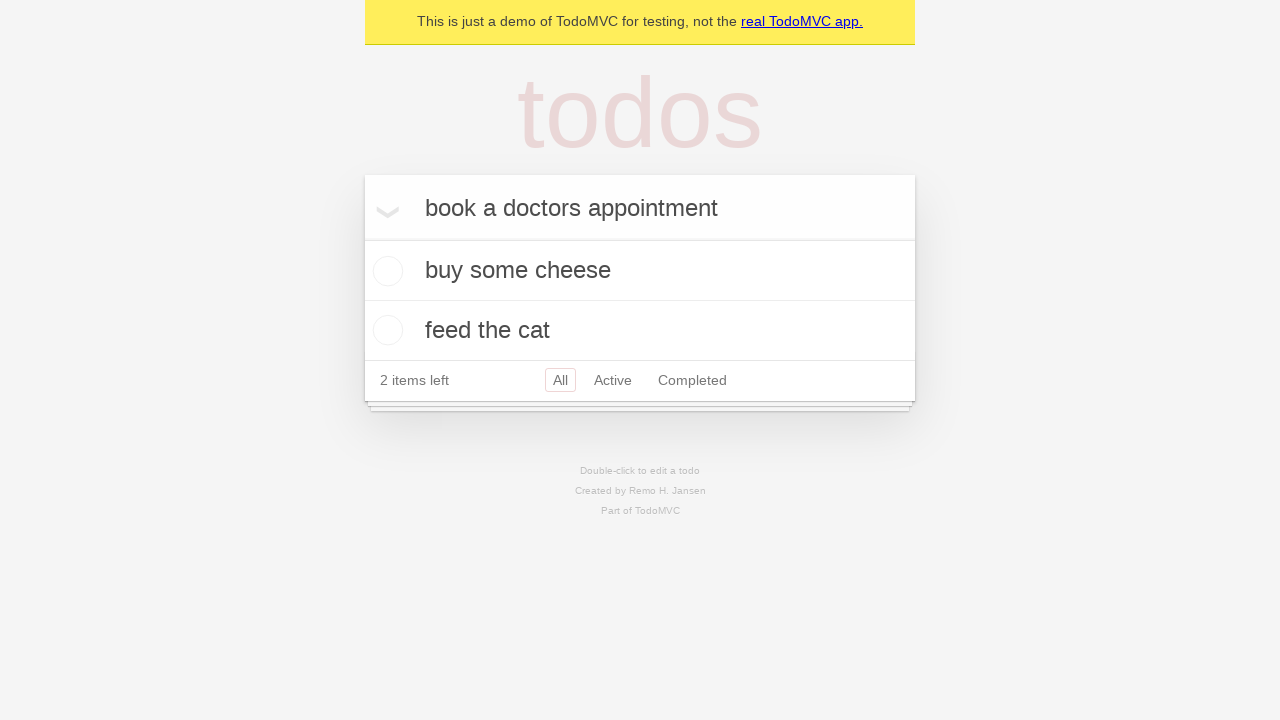

Pressed Enter to add 'book a doctors appointment' to the todo list on internal:attr=[placeholder="What needs to be done?"i]
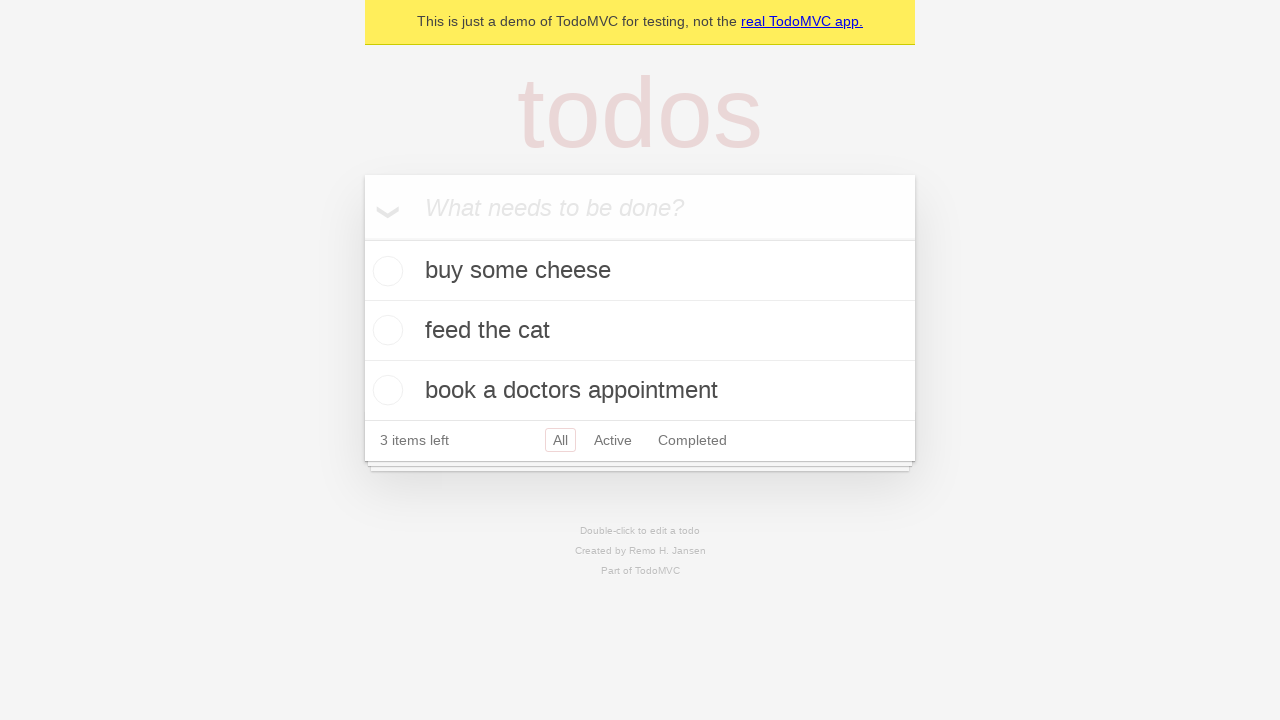

Checked the first todo item as completed at (385, 271) on .todo-list li .toggle >> nth=0
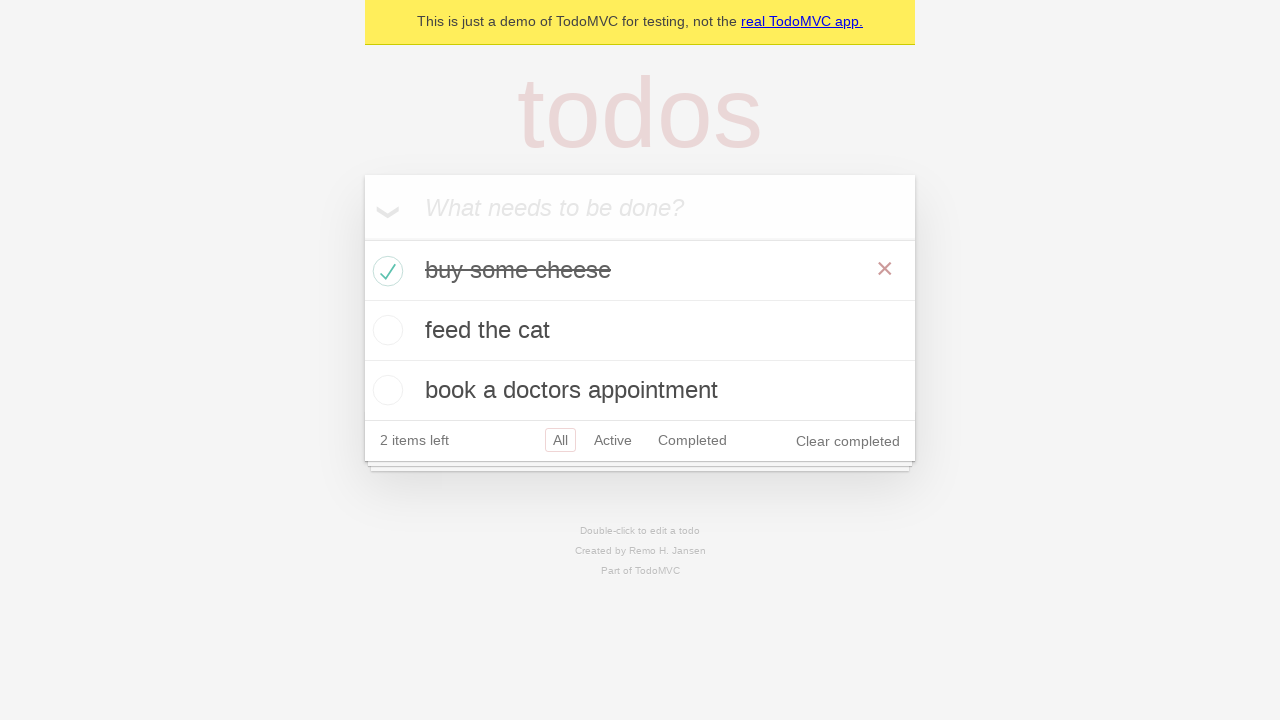

Clear completed button is now visible
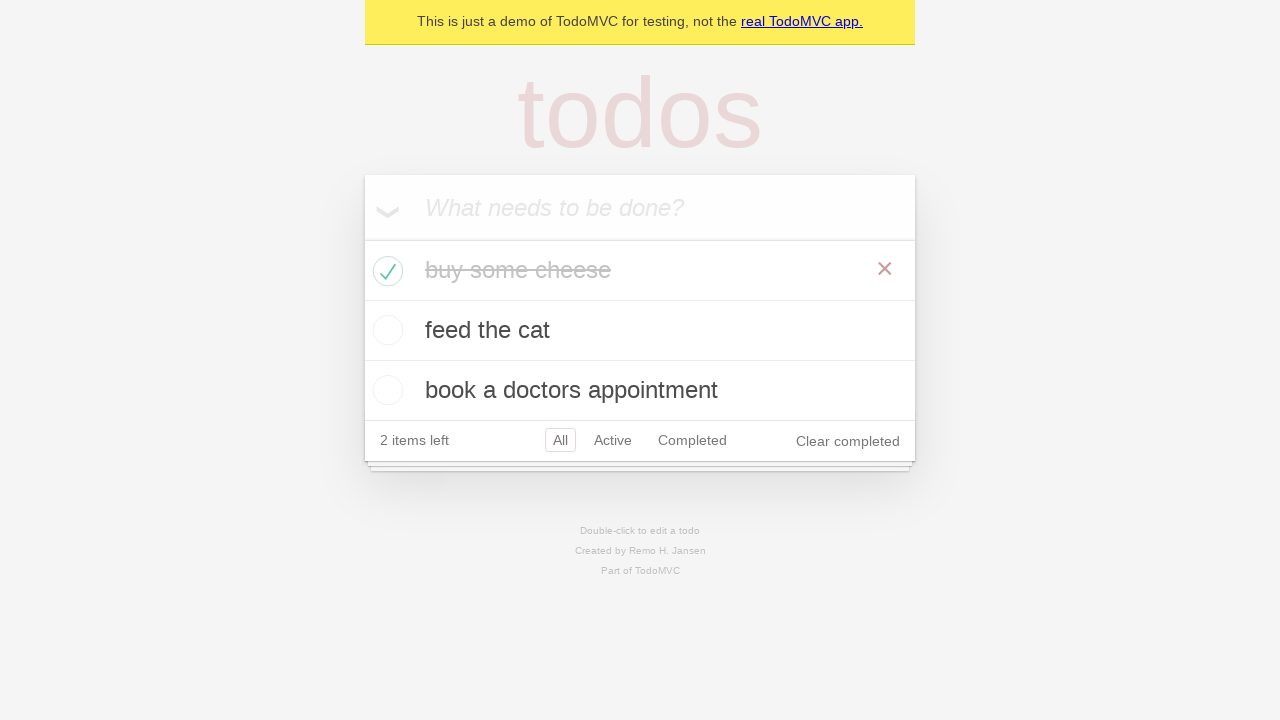

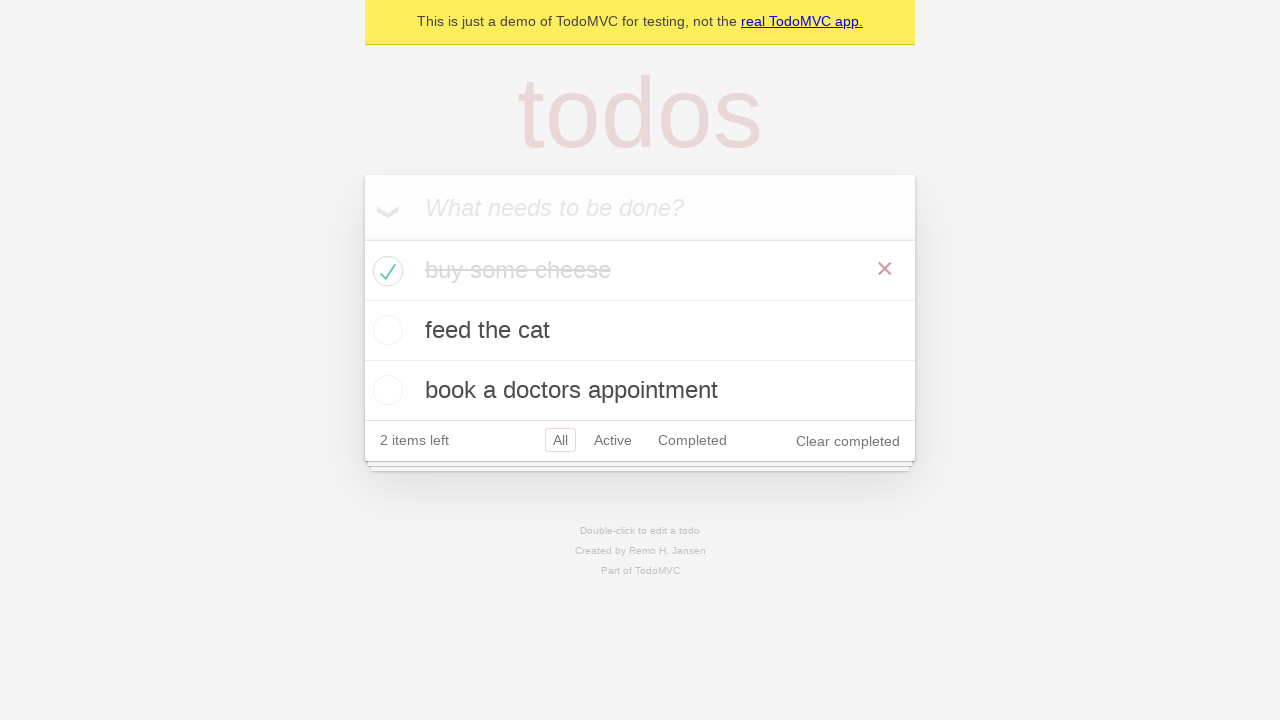